Tests dropdown functionality by selecting an option and verifying that the dropdown options are displayed in sorted order

Starting URL: http://seleniumpractise.blogspot.com/2019/01/dropdown-demo-for-selenium.html

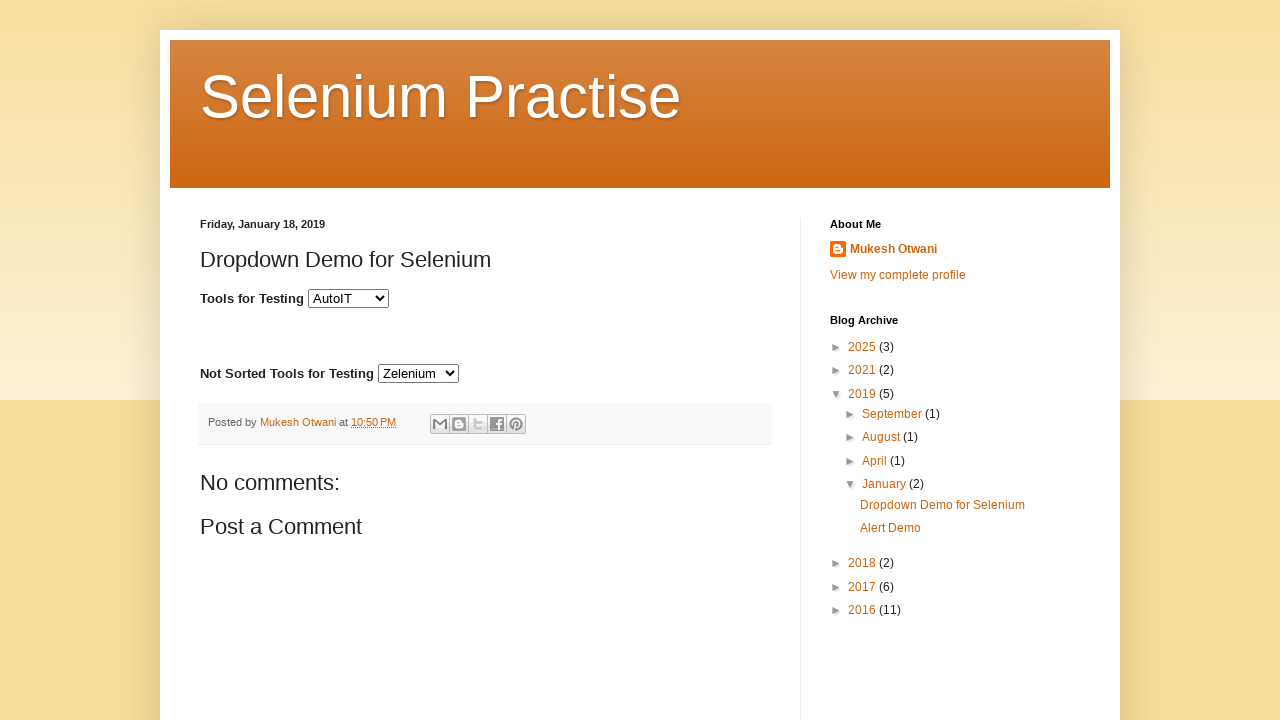

Selected 'Selenium' from the tools dropdown on #tools
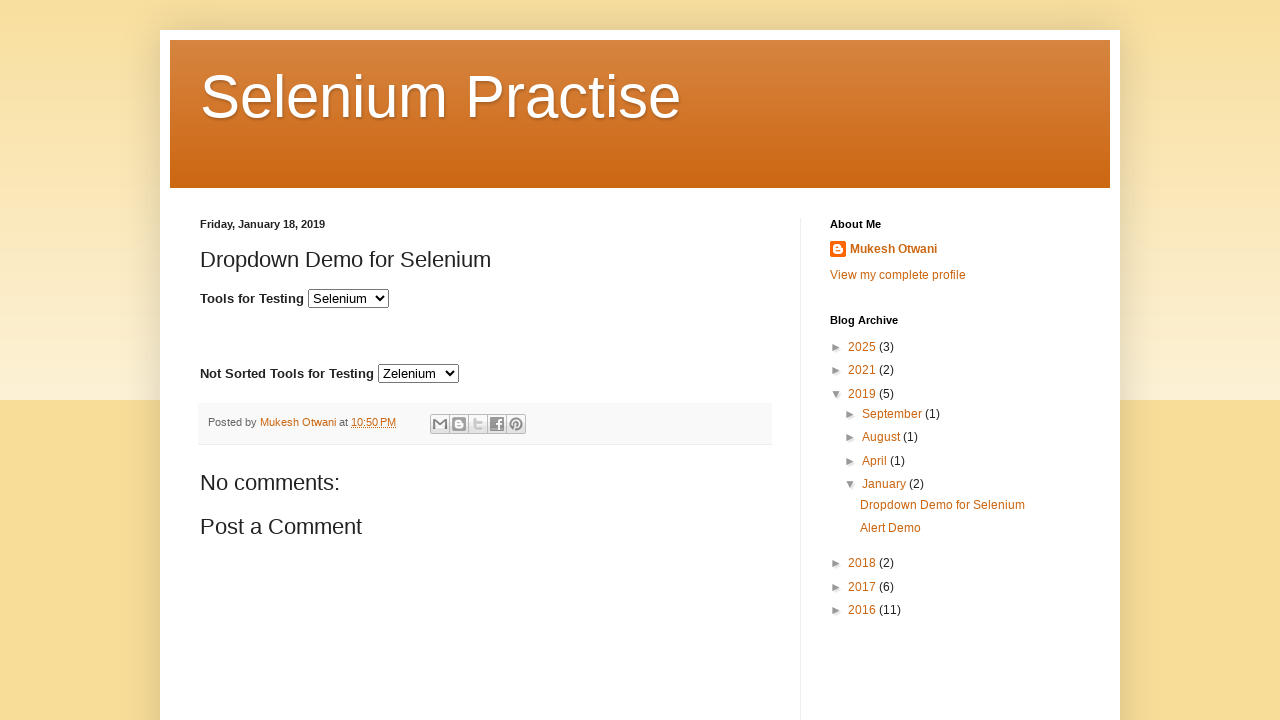

Retrieved all dropdown options for verification
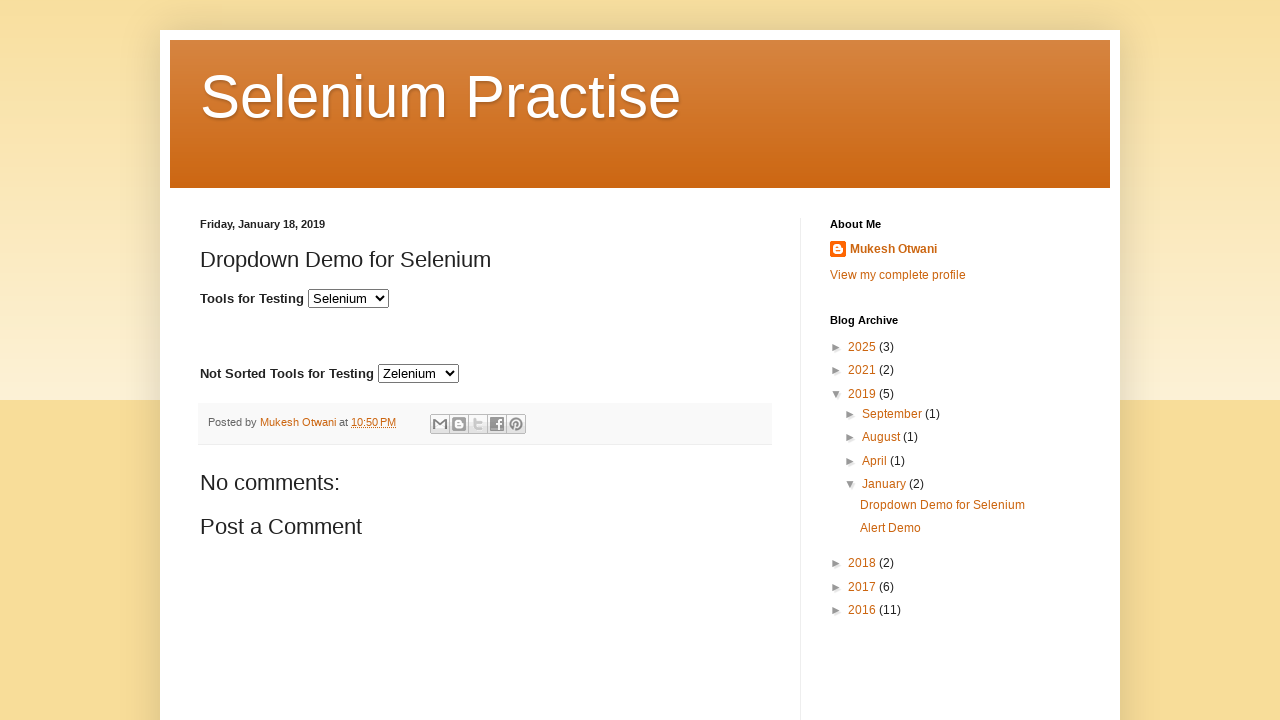

Verified that dropdown options are displayed in sorted order
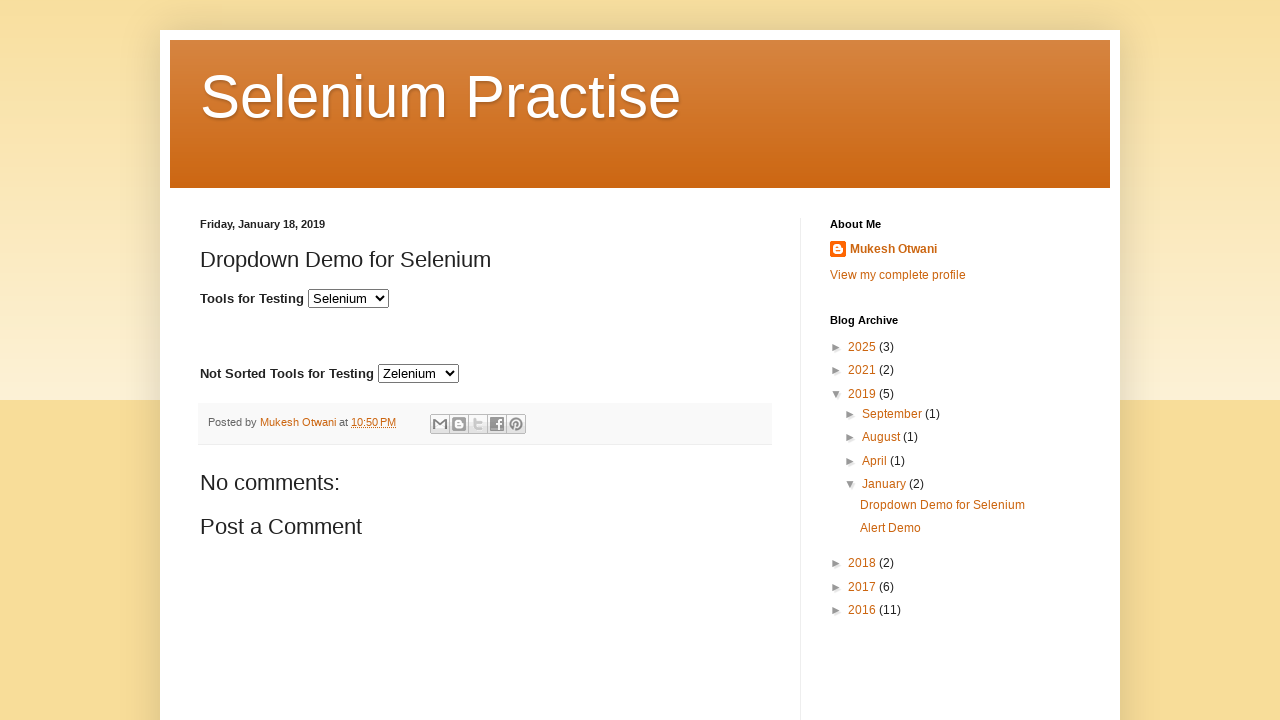

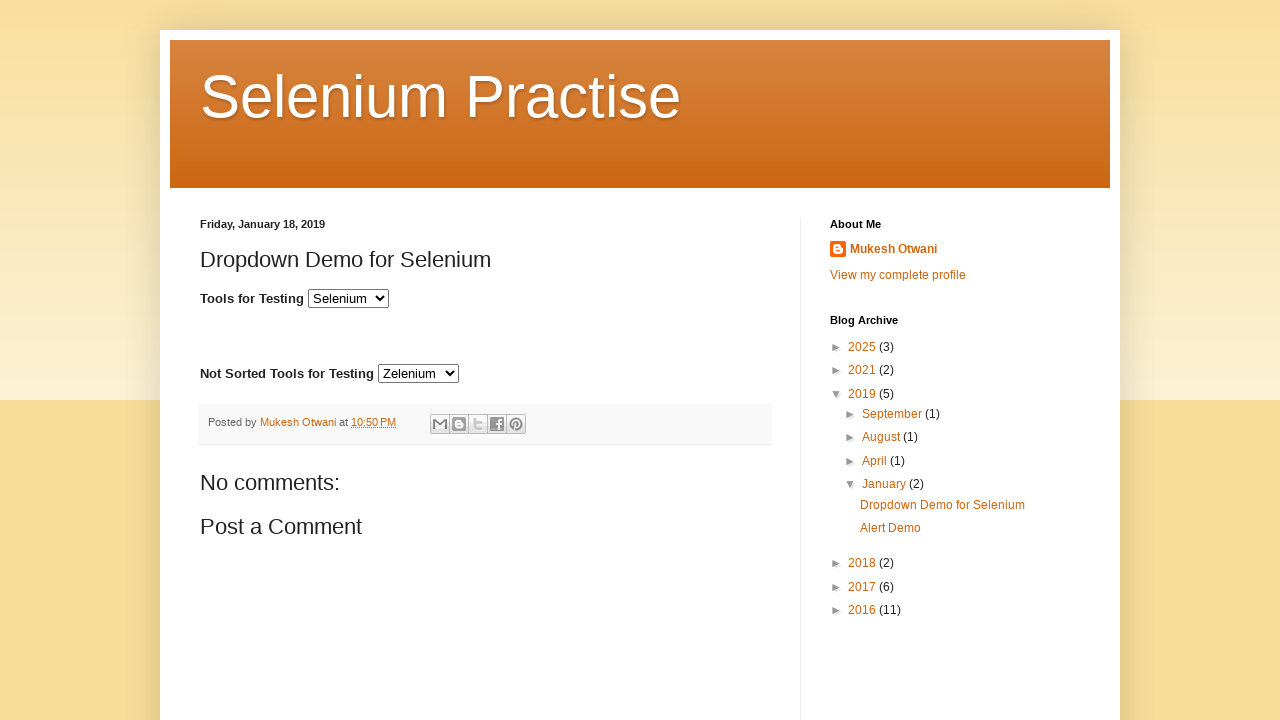